Tests iframe handling by switching between single and nested iframes, filling text fields in each frame

Starting URL: https://demo.automationtesting.in/Frames.html

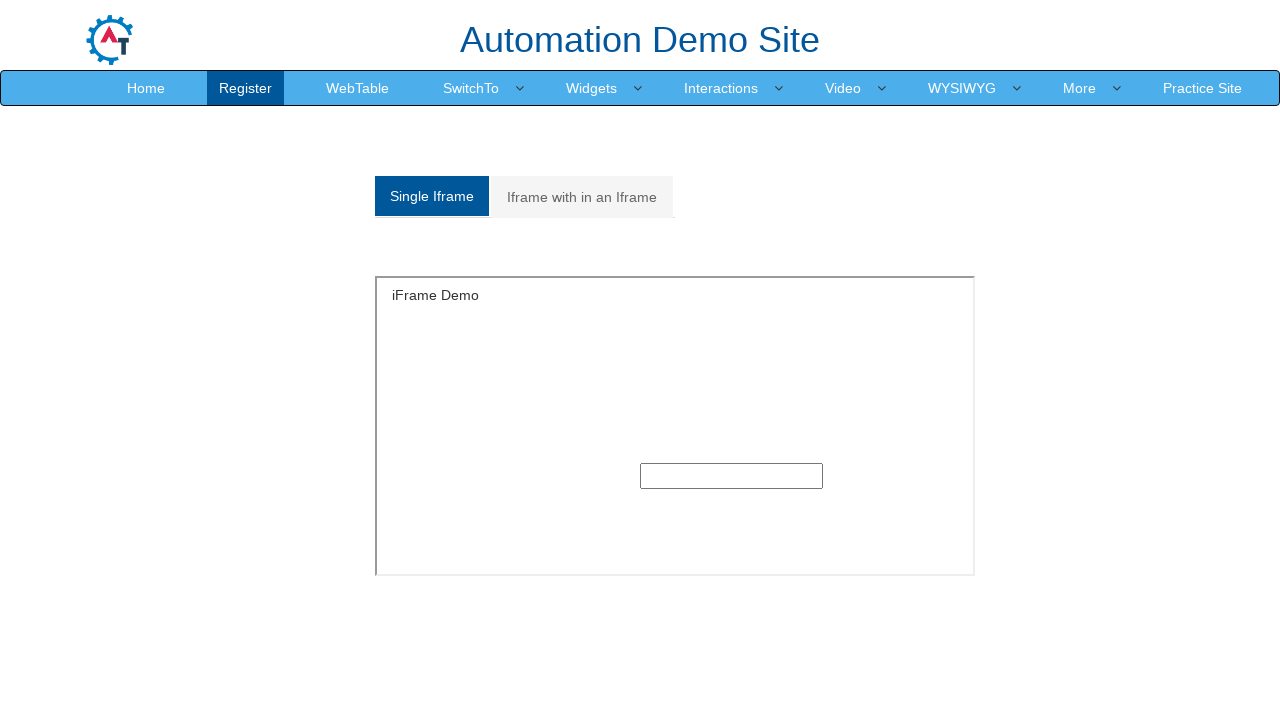

Located single iframe with id 'singleframe'
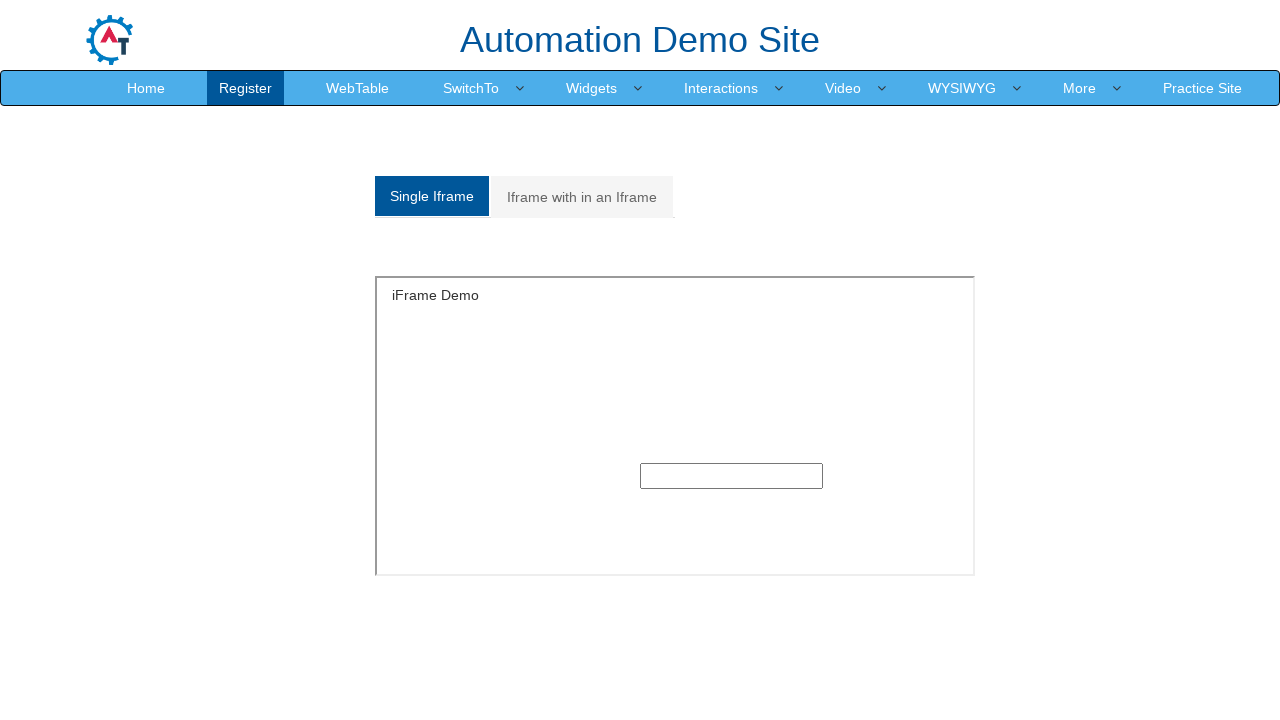

Filled text field in single iframe with 'Frames hee Frames' on iframe[id='singleframe'] >> internal:control=enter-frame >> input[type='text']
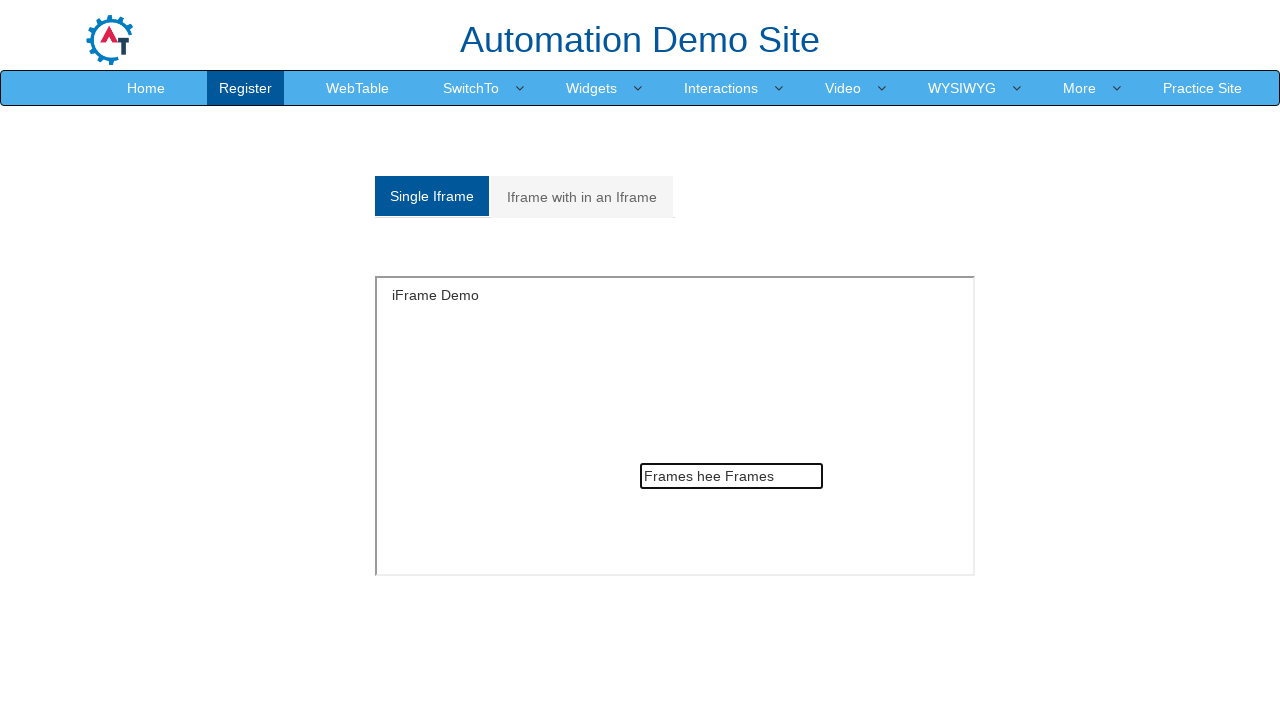

Clicked on nested iframe tab at (582, 197) on xpath=//a[contains(text(),'Iframe with')]
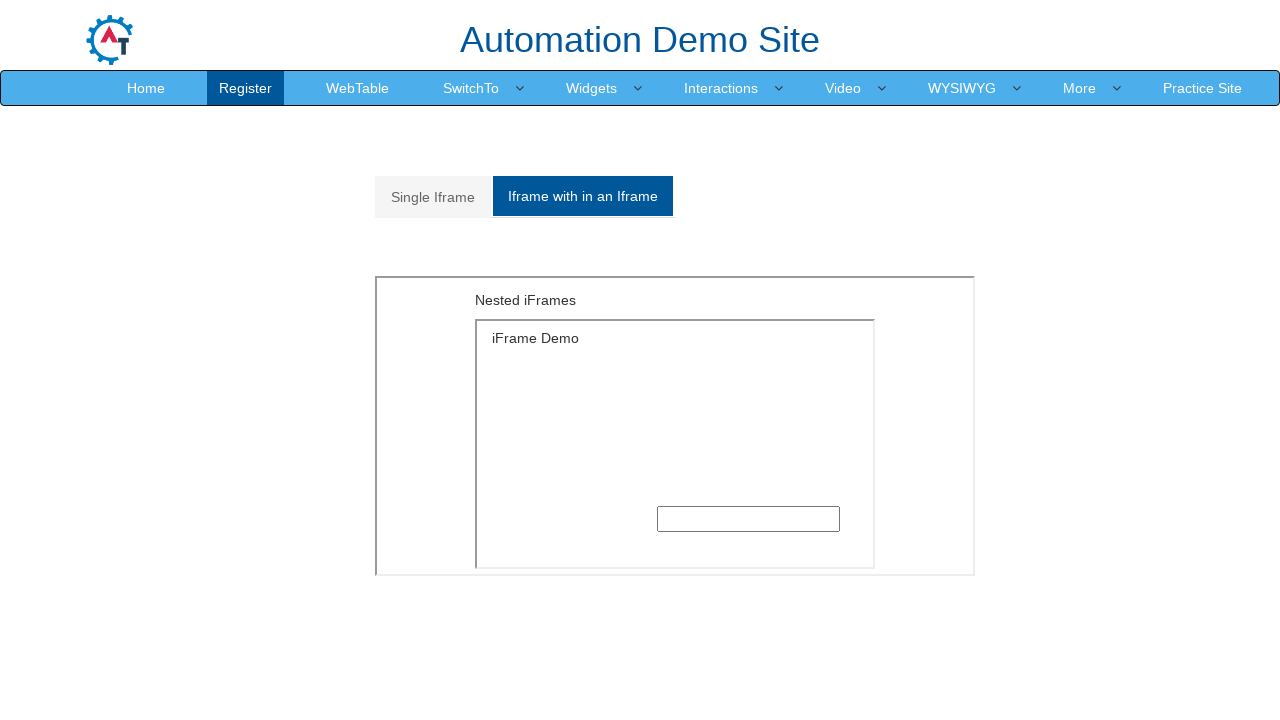

Located outer iframe containing 'MultipleFrames.html'
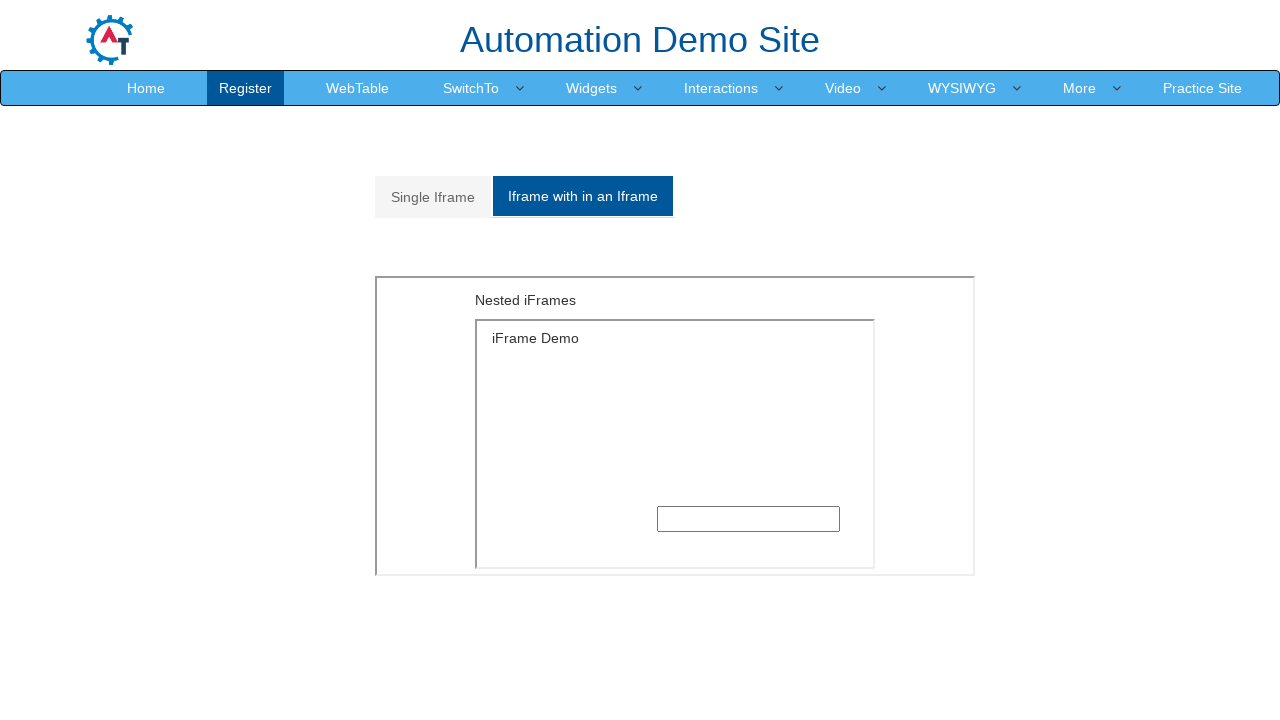

Located inner iframe nested within outer frame
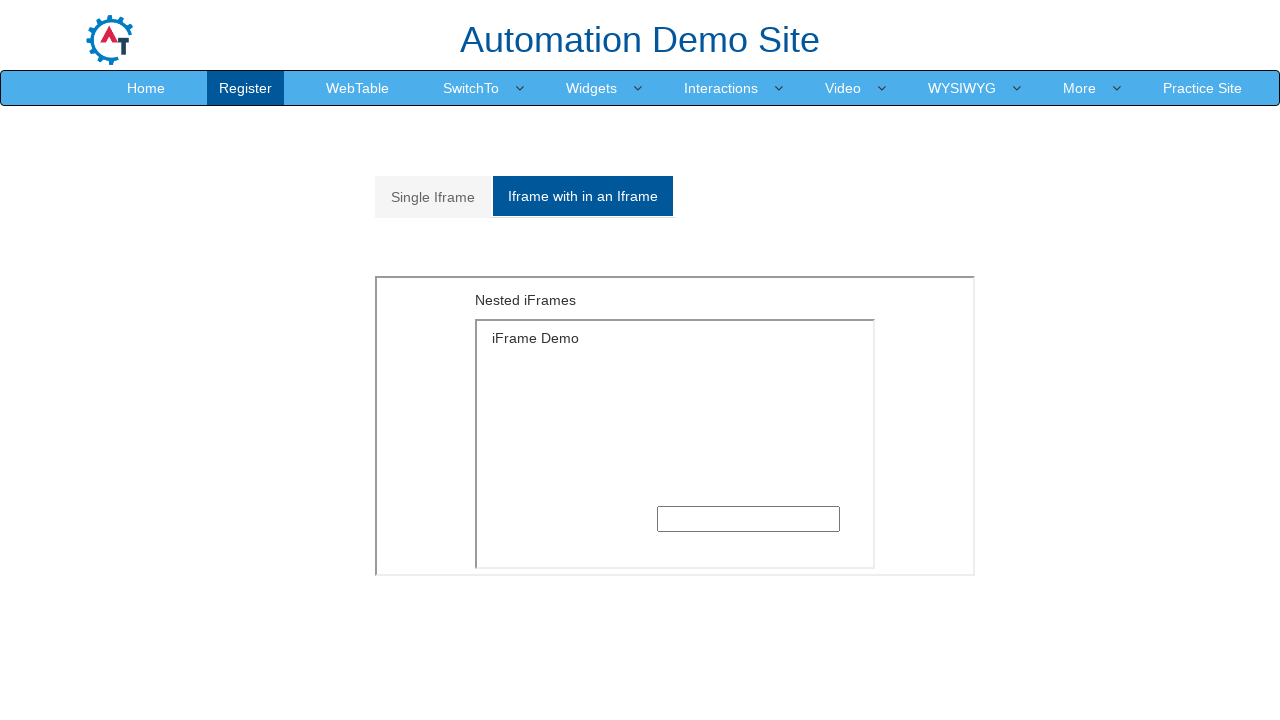

Filled text field in inner iframe with 'Inner Frame' on xpath=//iframe[contains(@src,'MultipleFrames.html')] >> internal:control=enter-f
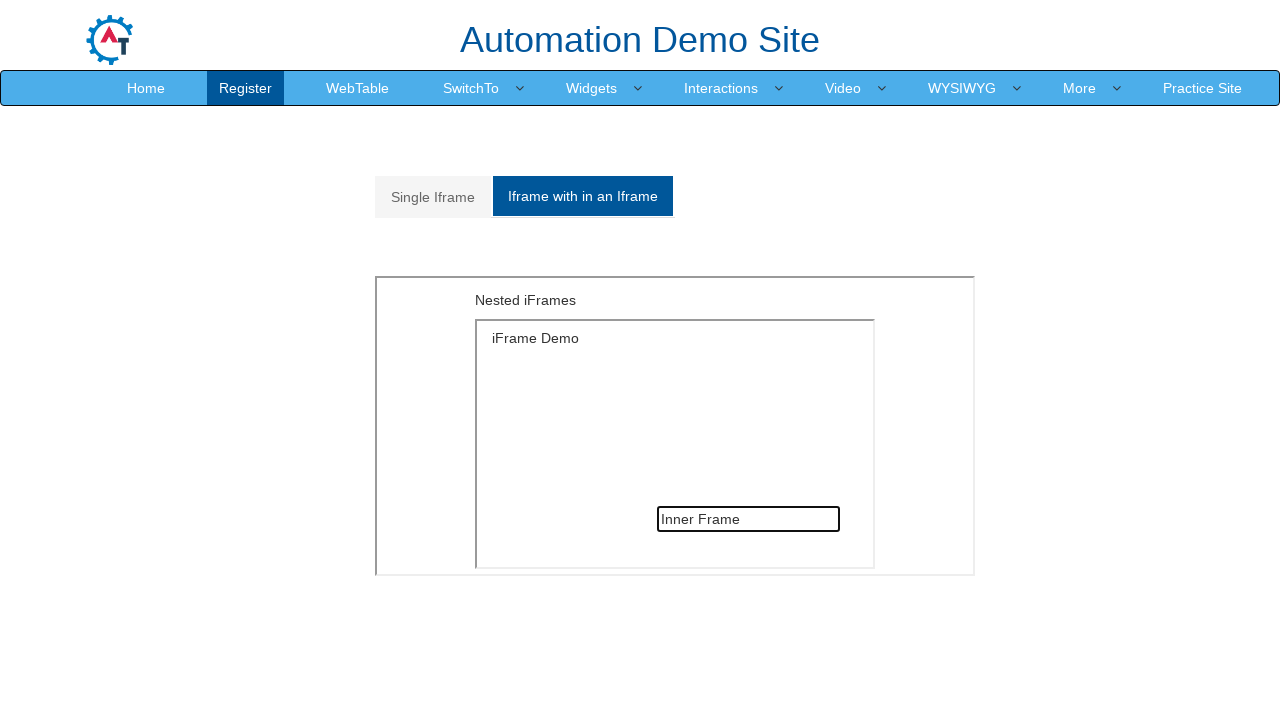

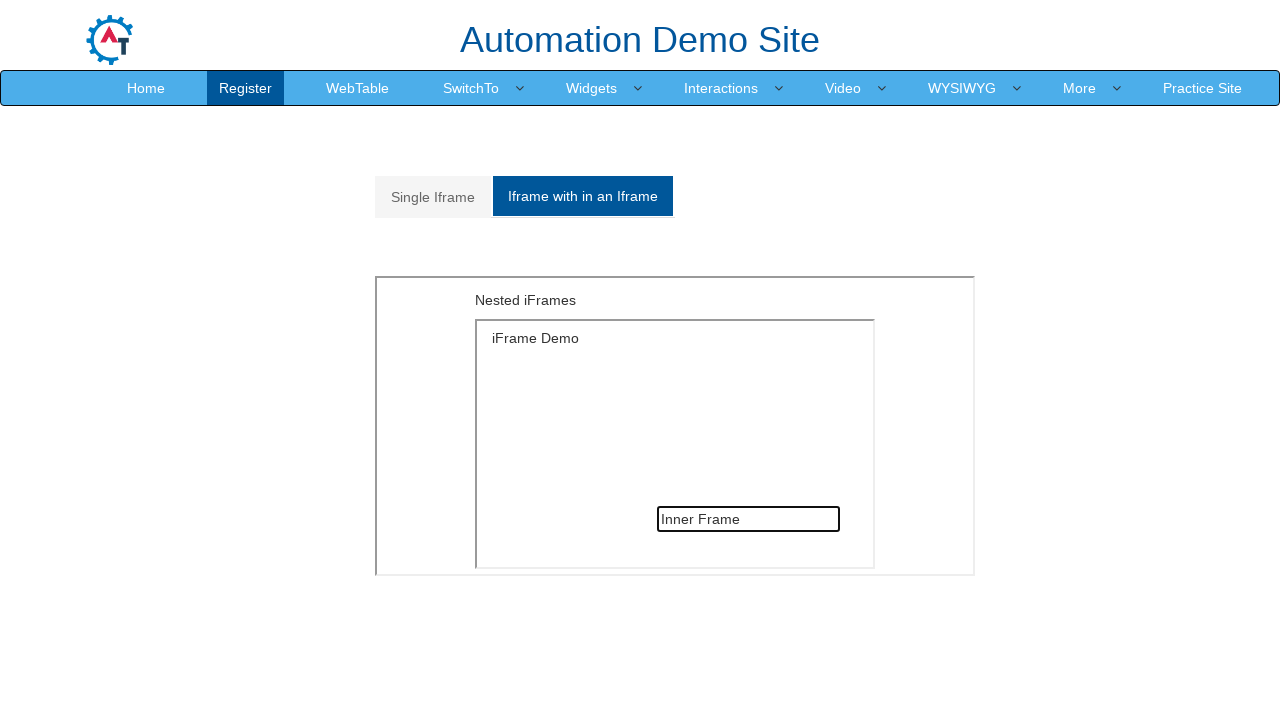